Navigates to a quotes page with infinite scroll and scrolls to the bottom to load all content dynamically

Starting URL: https://quotes.toscrape.com/scroll

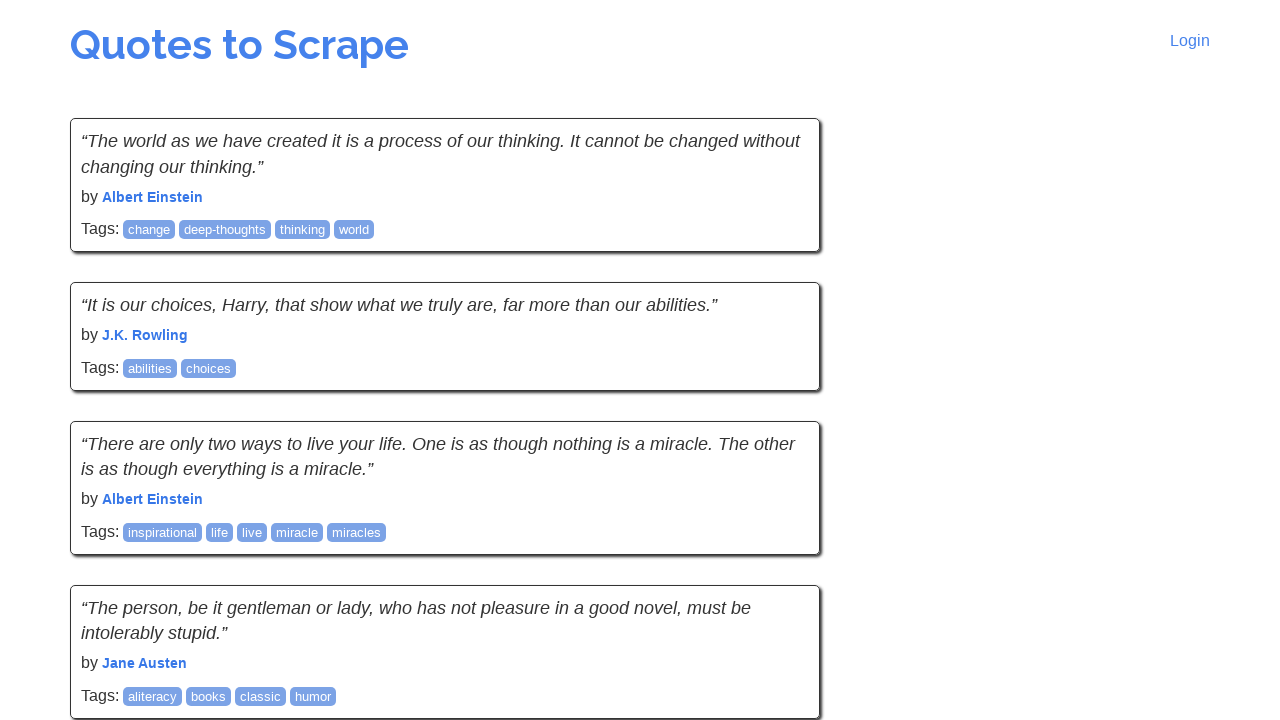

Navigated to quotes page with infinite scroll
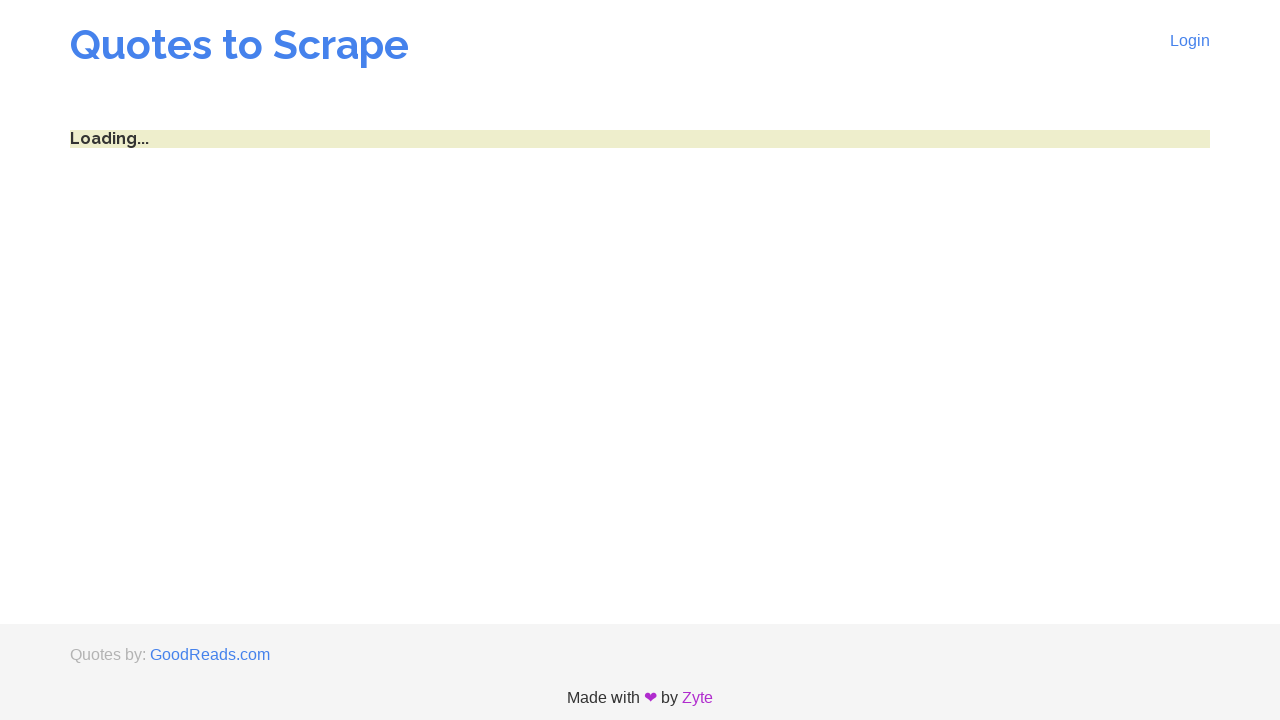

Retrieved initial page height
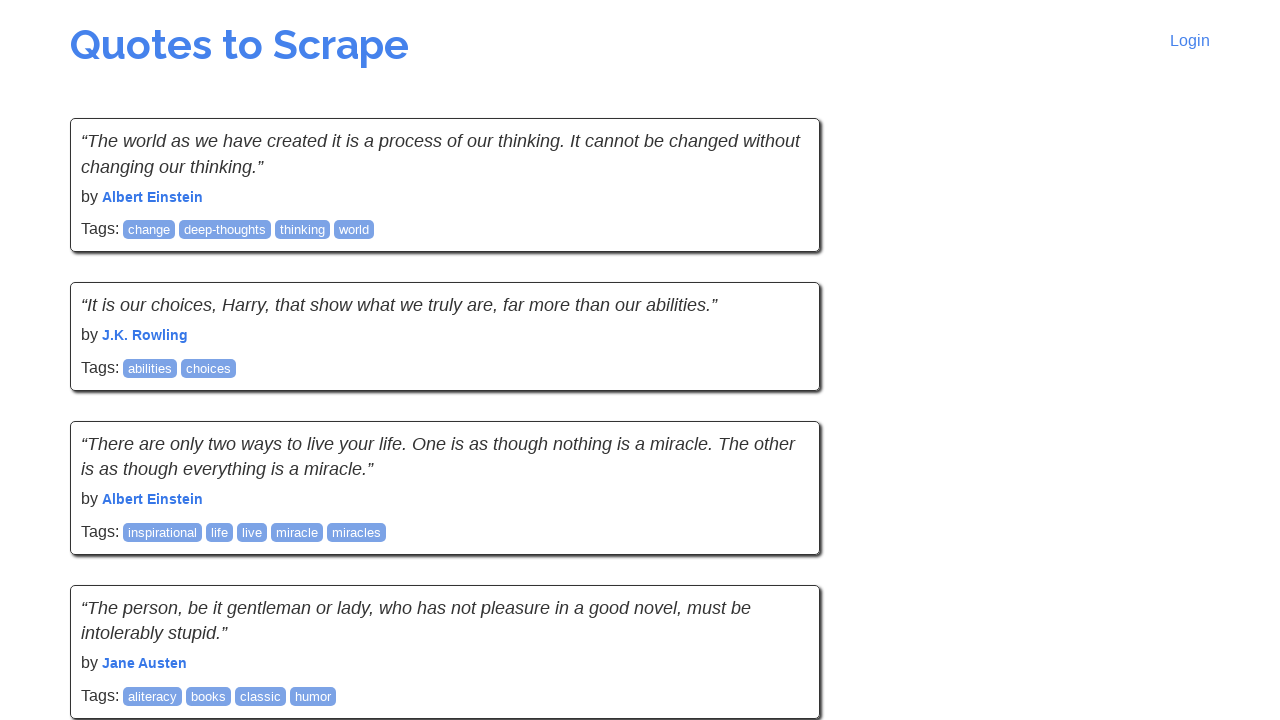

Scrolled to bottom of page
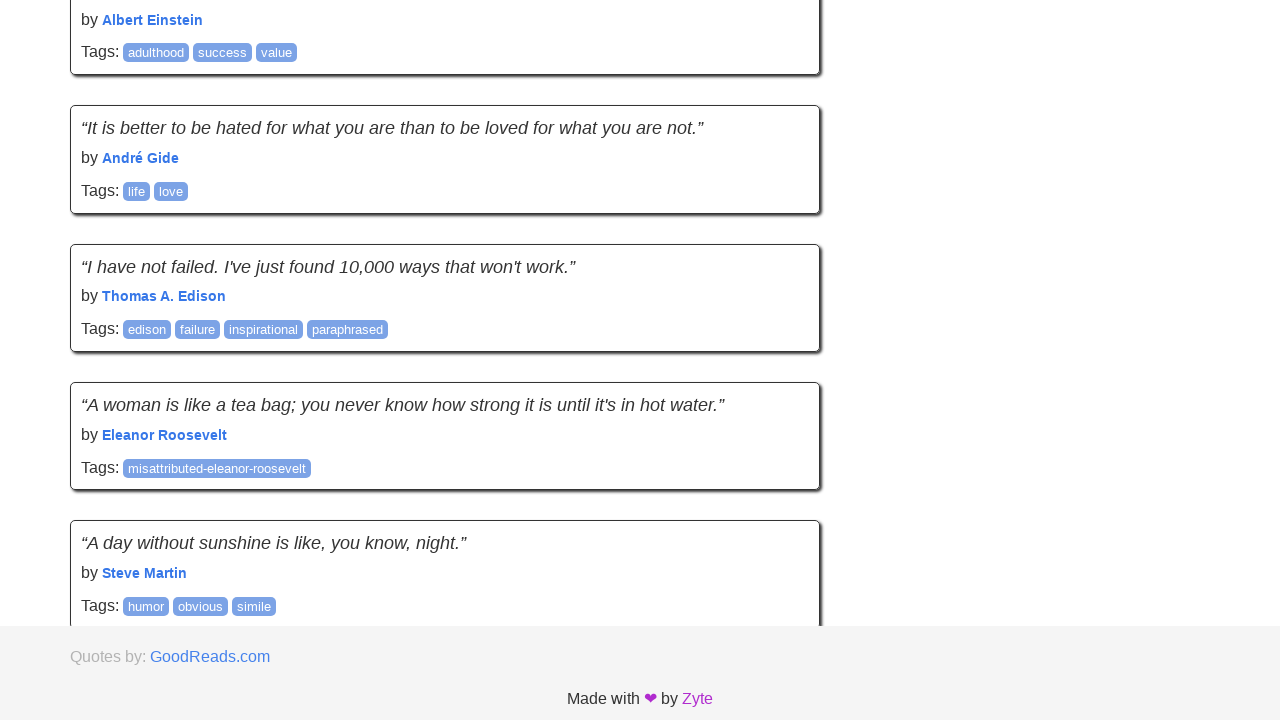

Waited for content to load after scroll
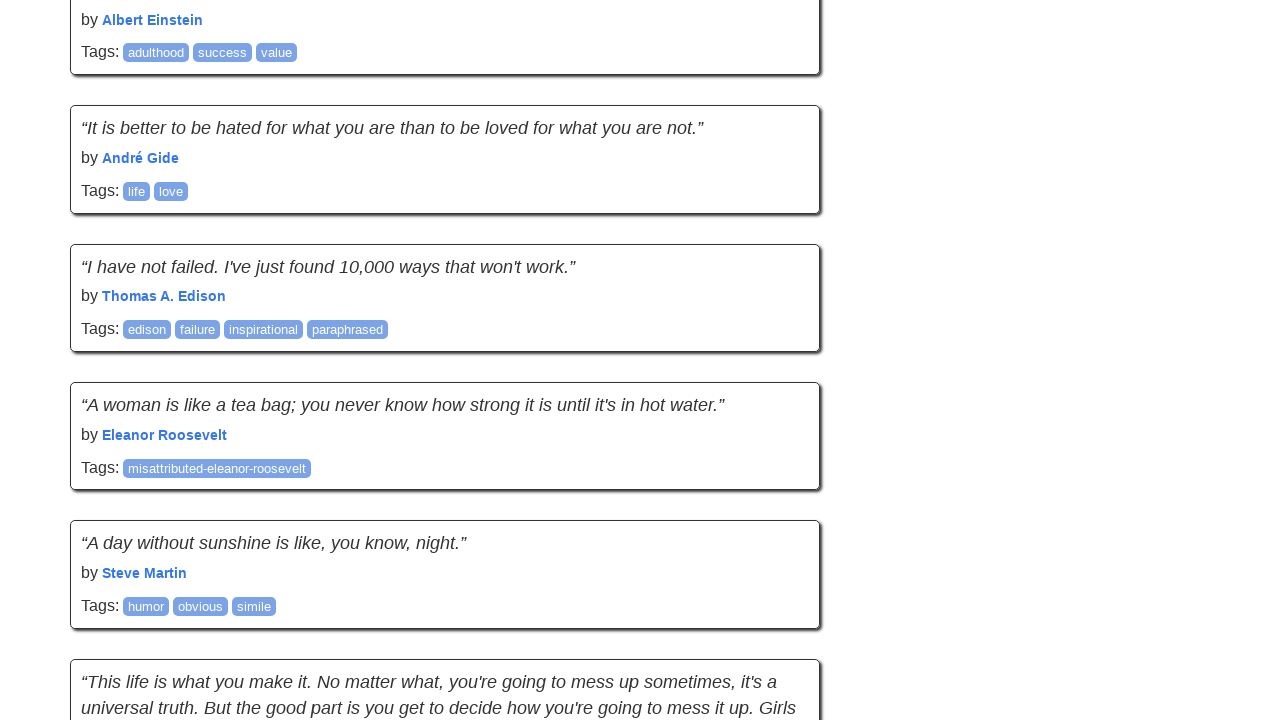

Retrieved updated page height
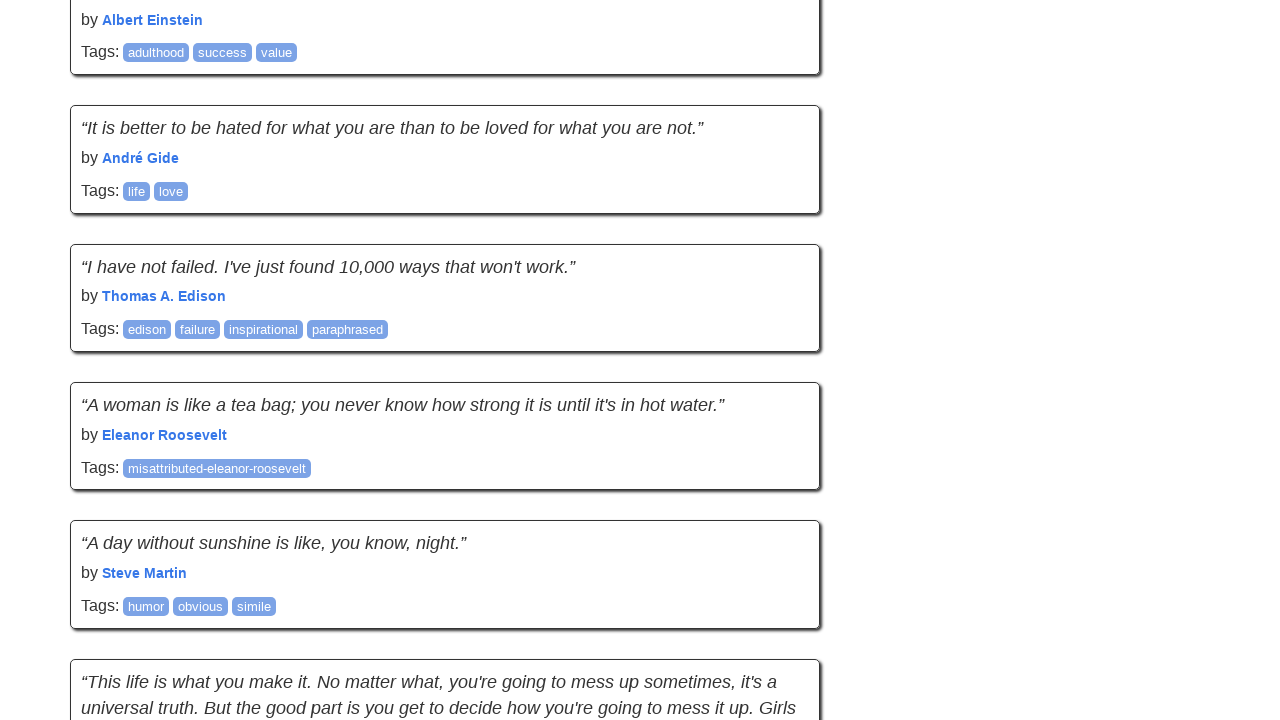

Scrolled to bottom of page
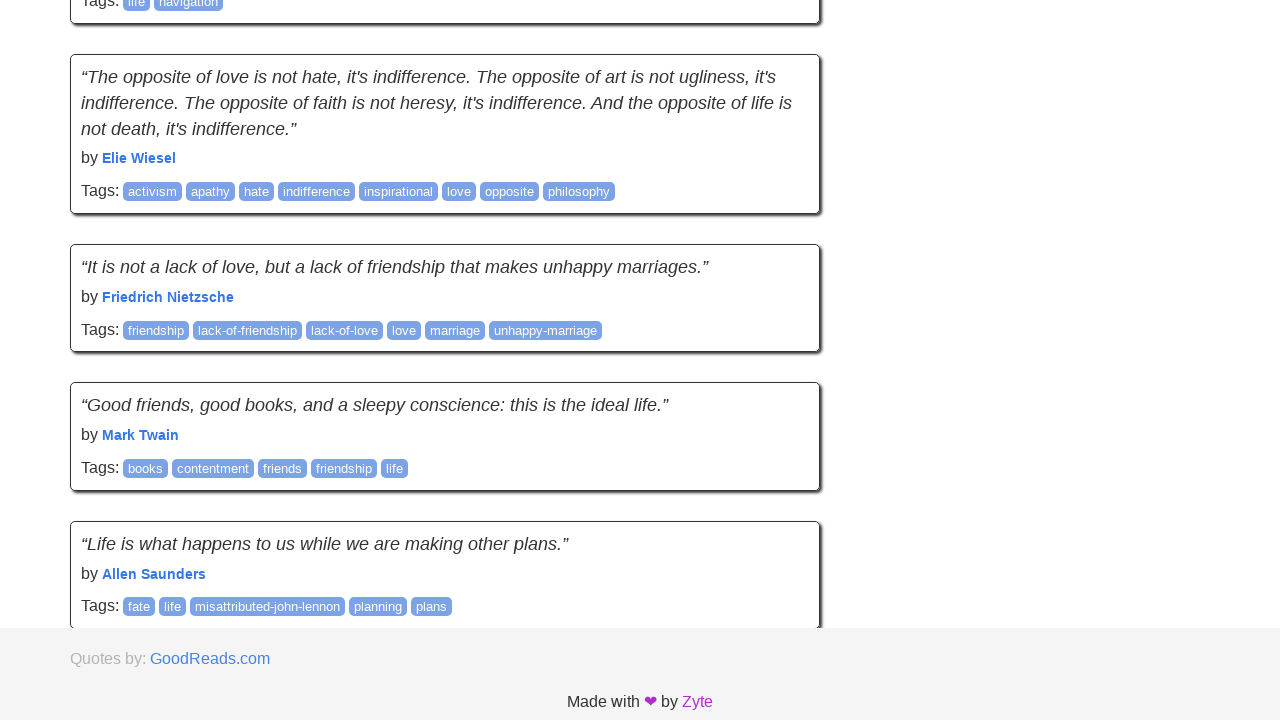

Waited for content to load after scroll
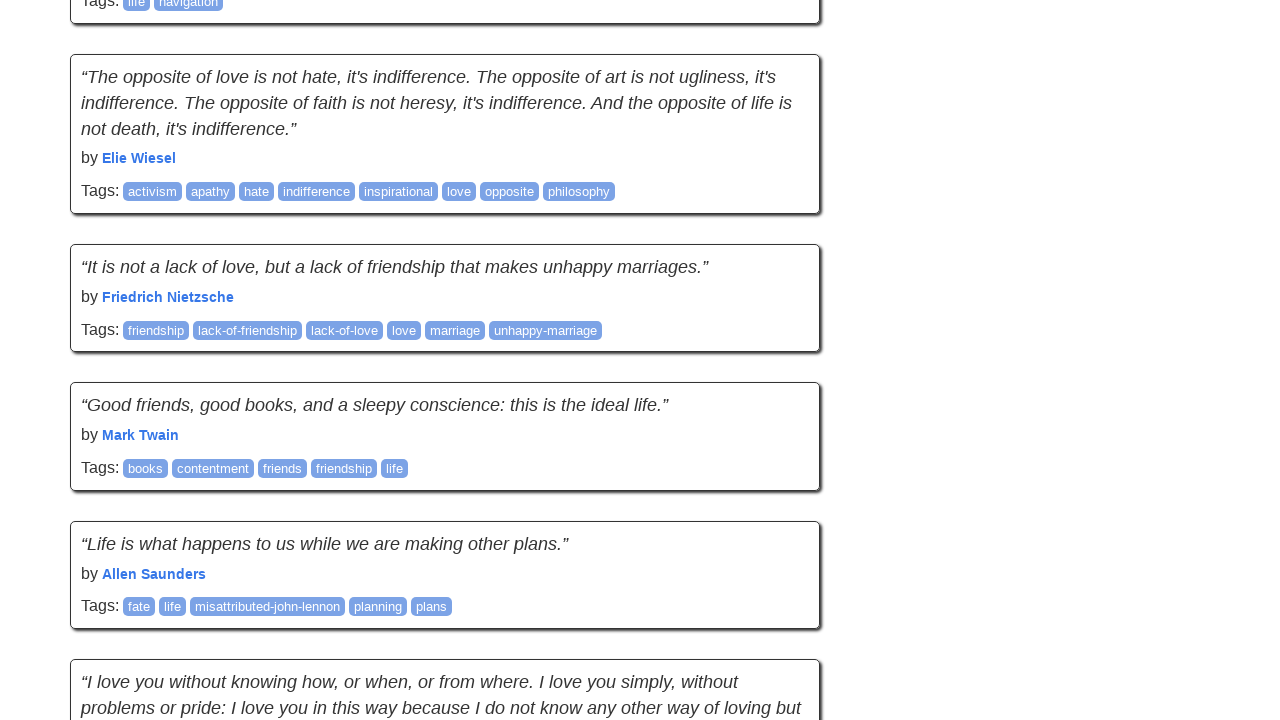

Retrieved updated page height
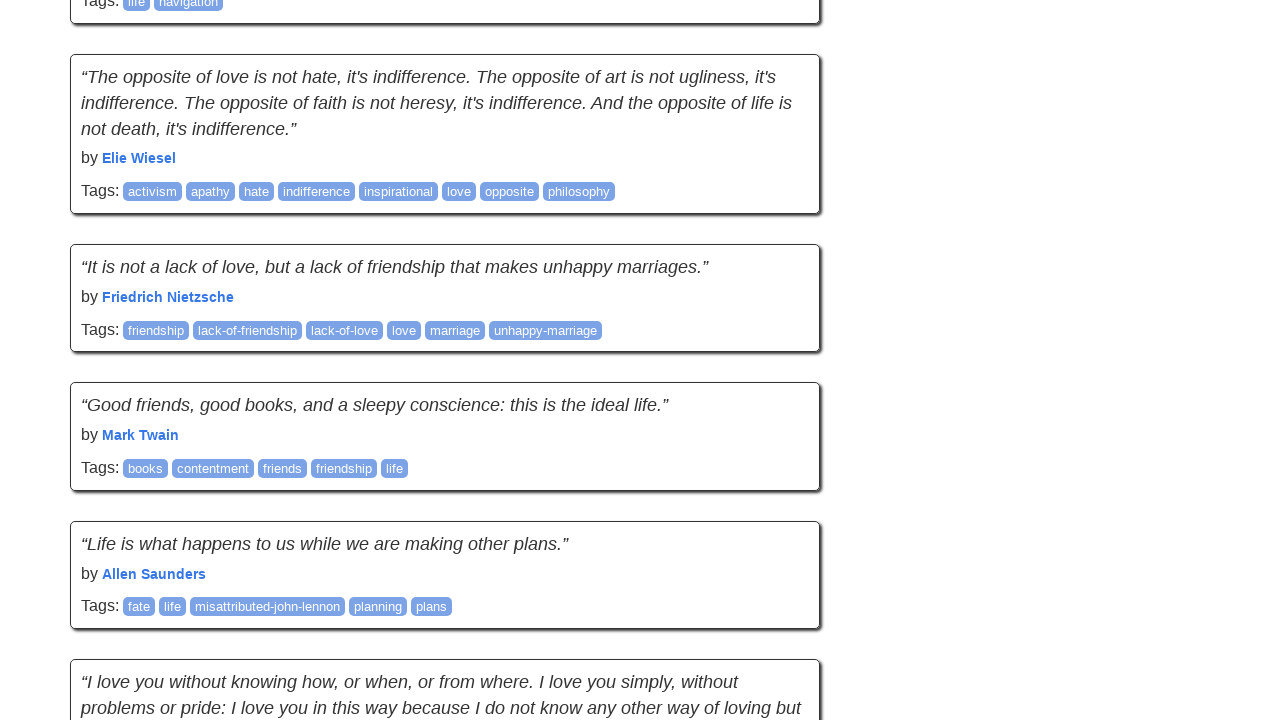

Scrolled to bottom of page
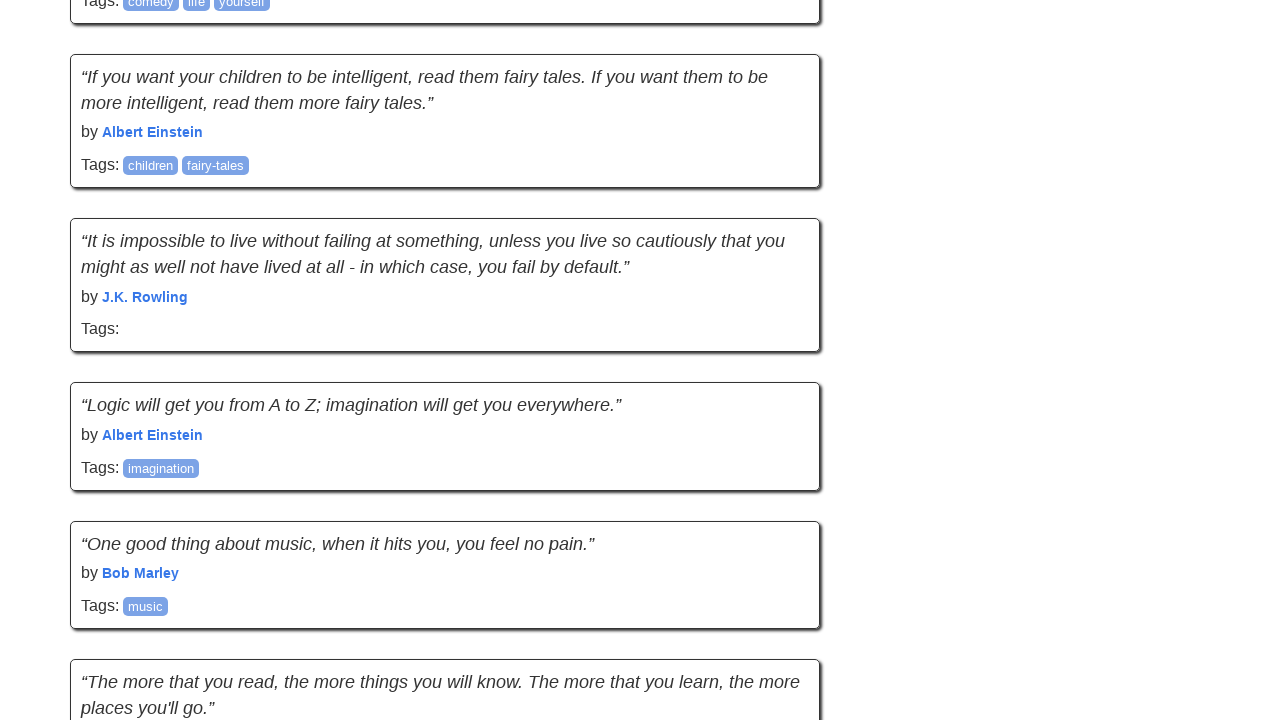

Waited for content to load after scroll
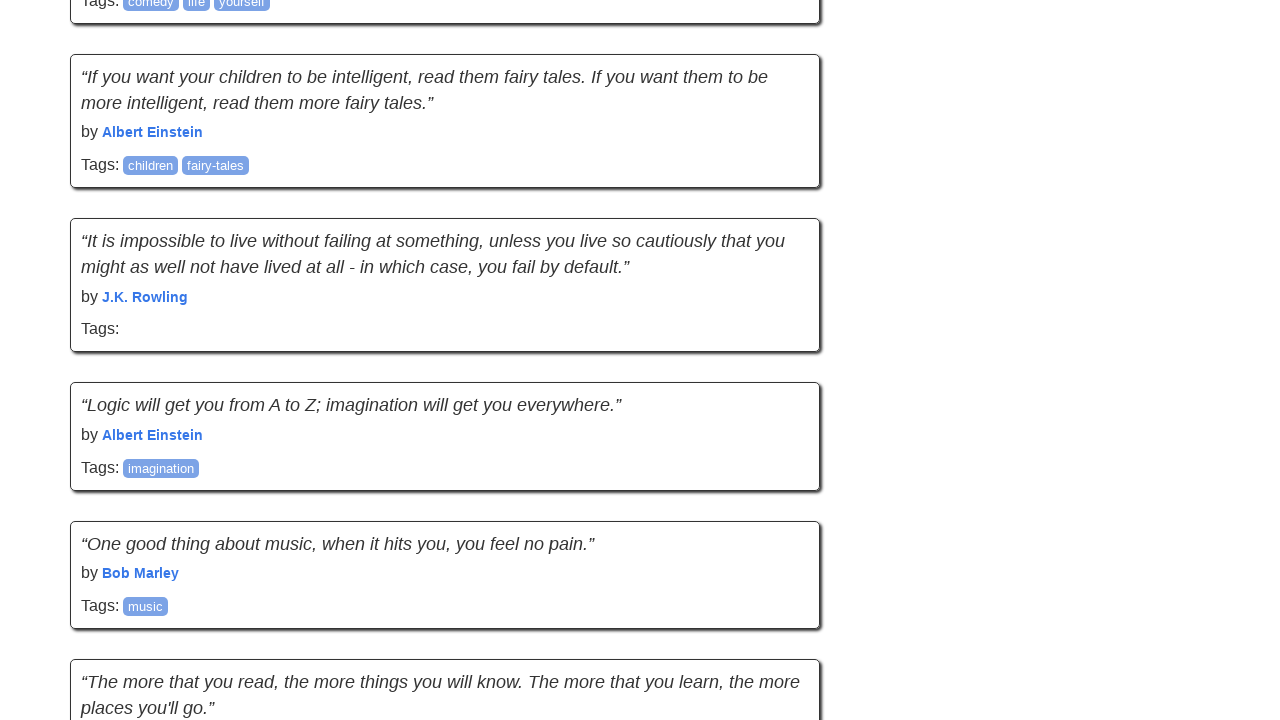

Retrieved updated page height
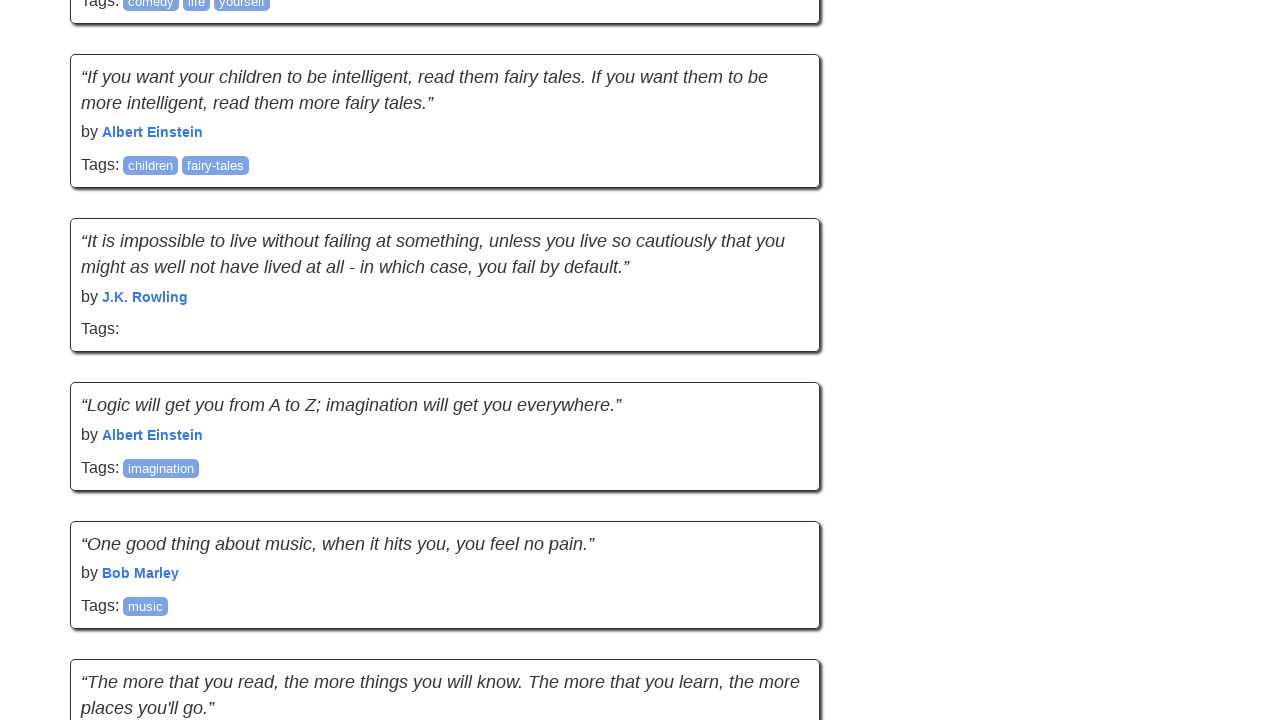

Scrolled to bottom of page
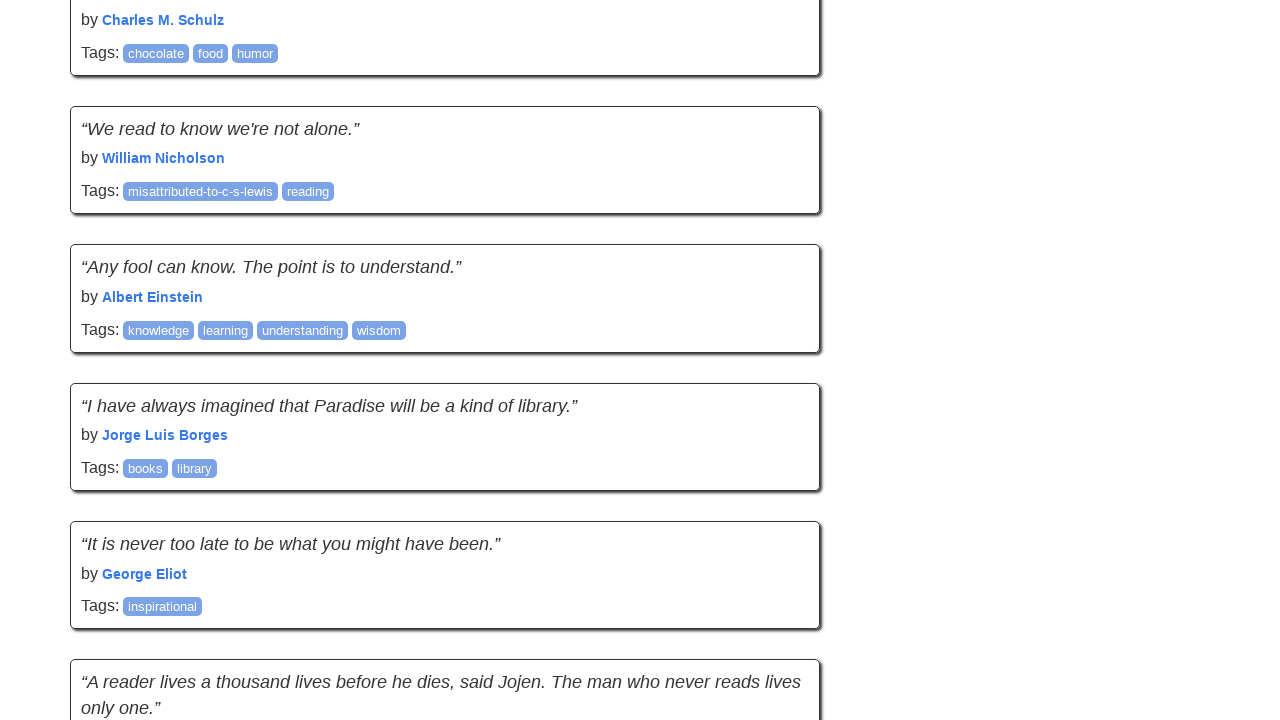

Waited for content to load after scroll
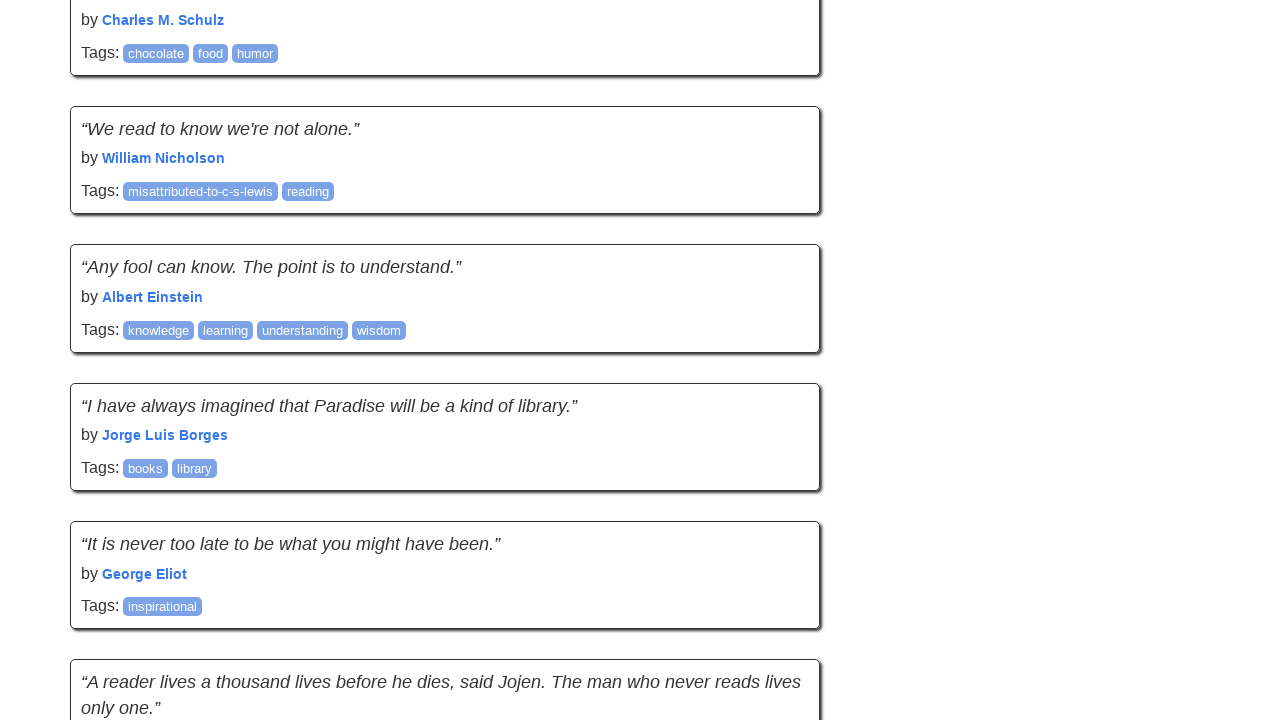

Retrieved updated page height
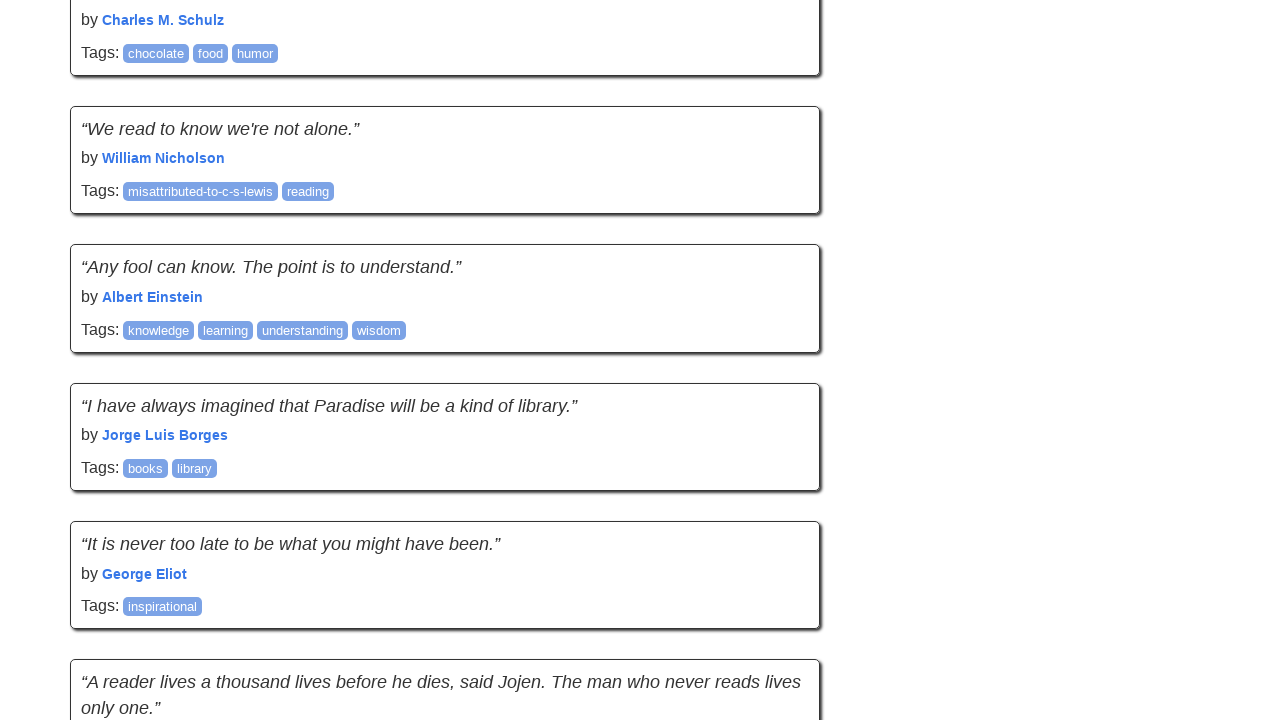

Scrolled to bottom of page
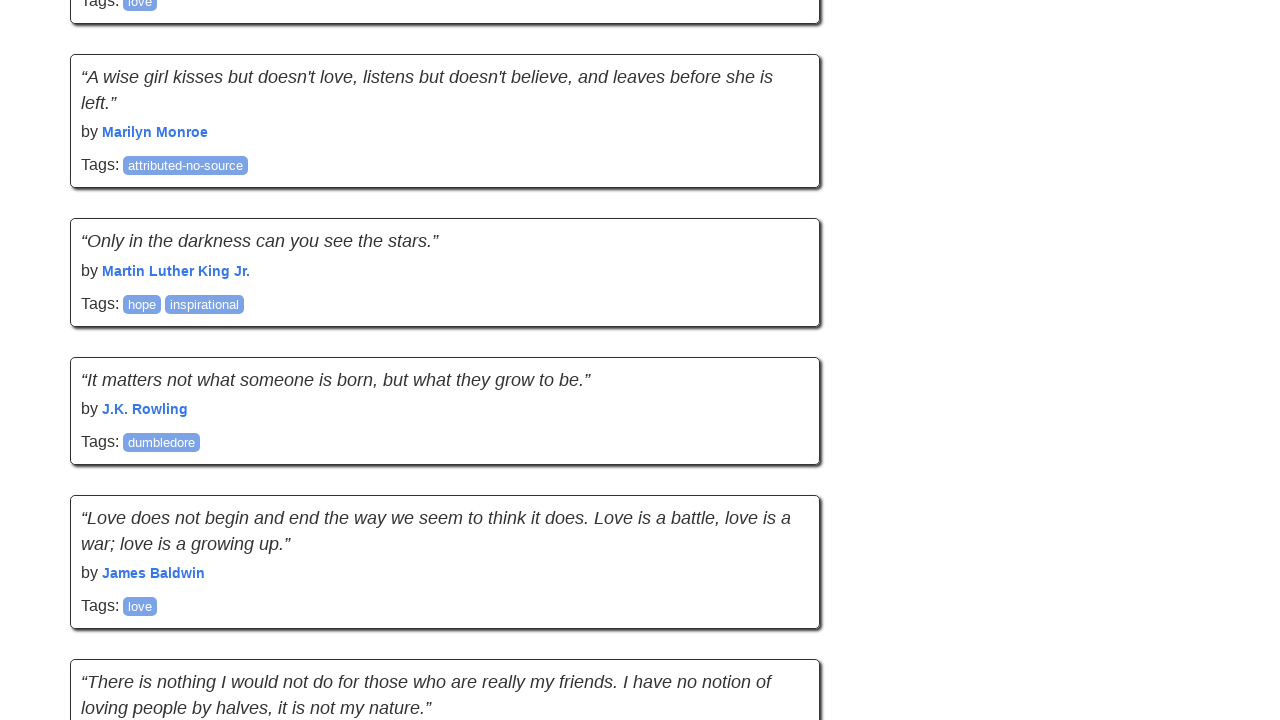

Waited for content to load after scroll
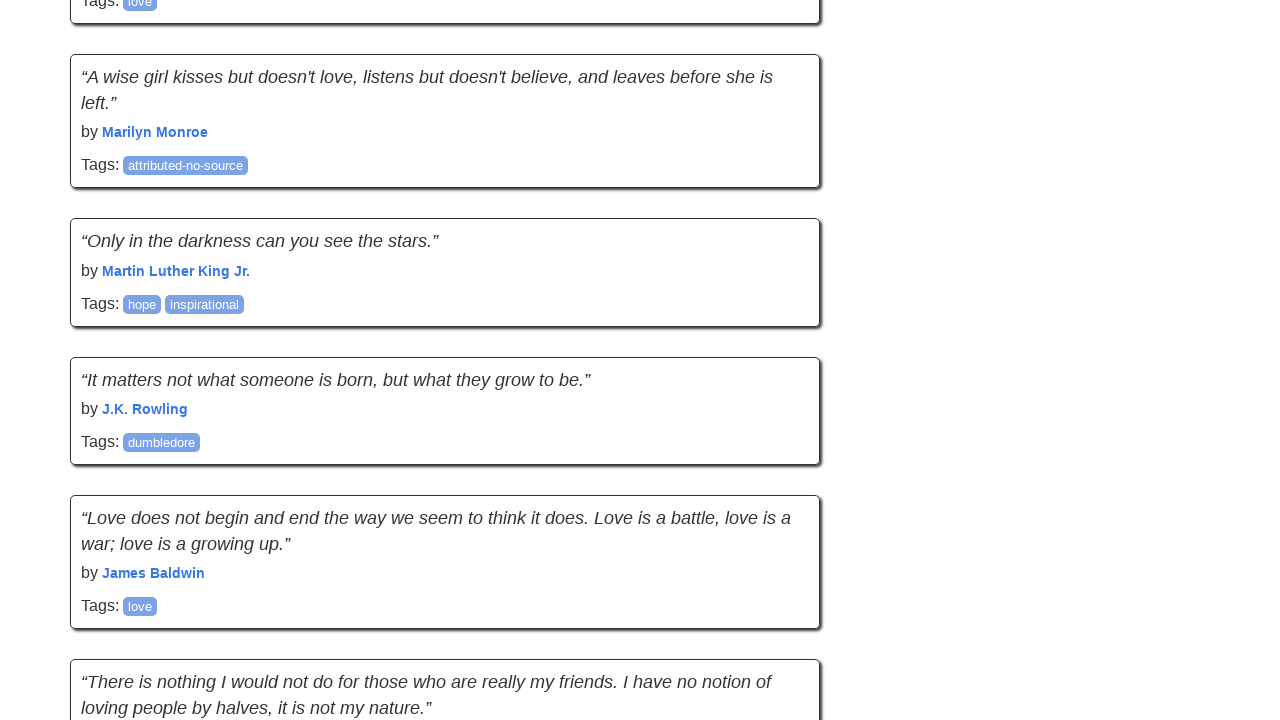

Retrieved updated page height
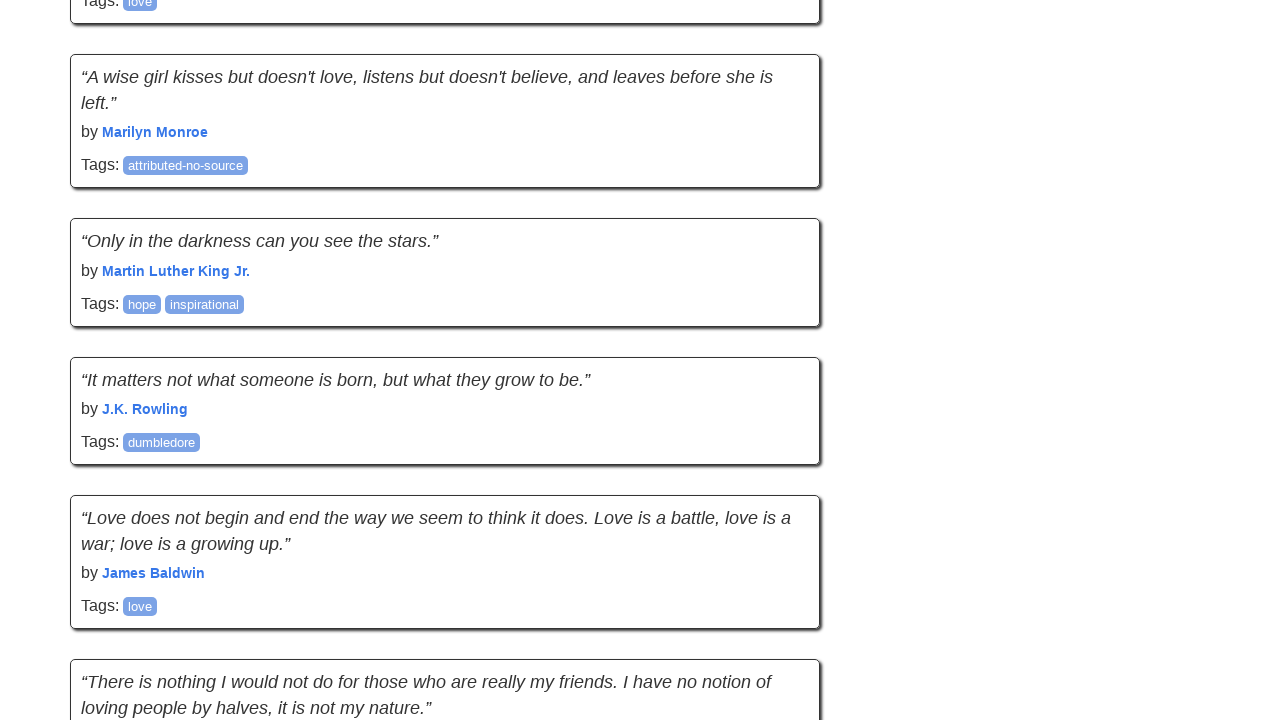

Scrolled to bottom of page
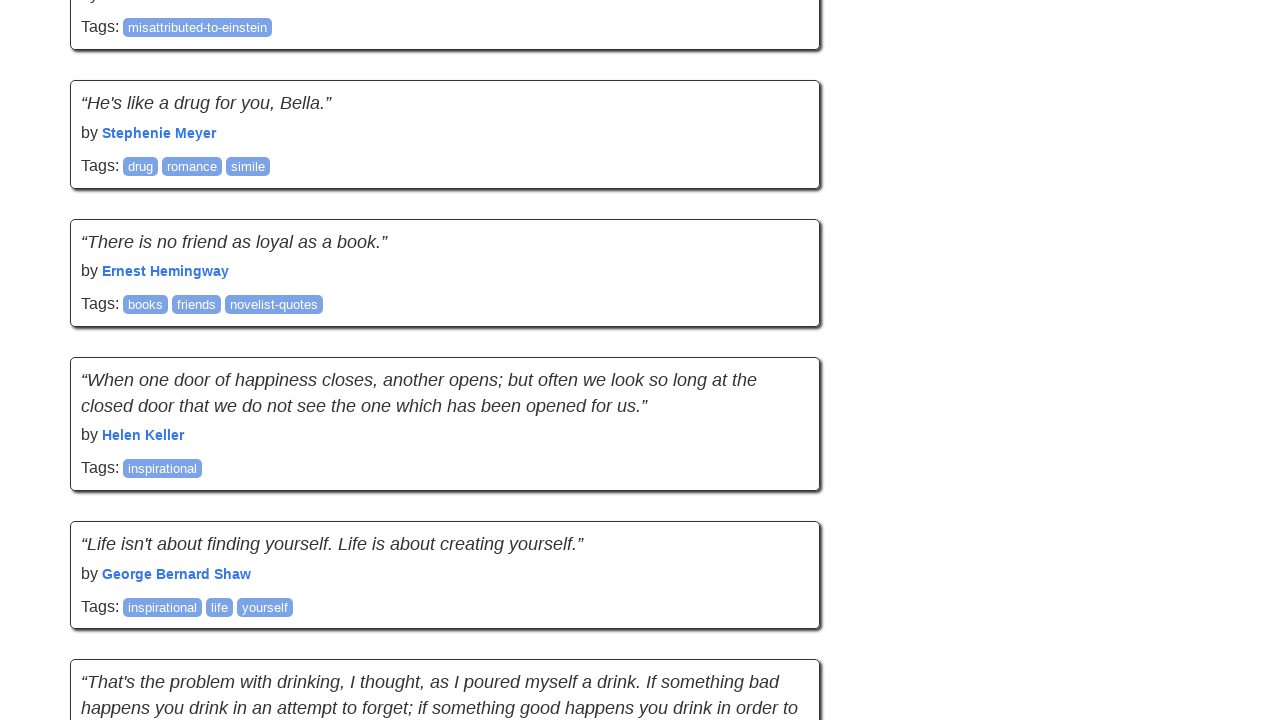

Waited for content to load after scroll
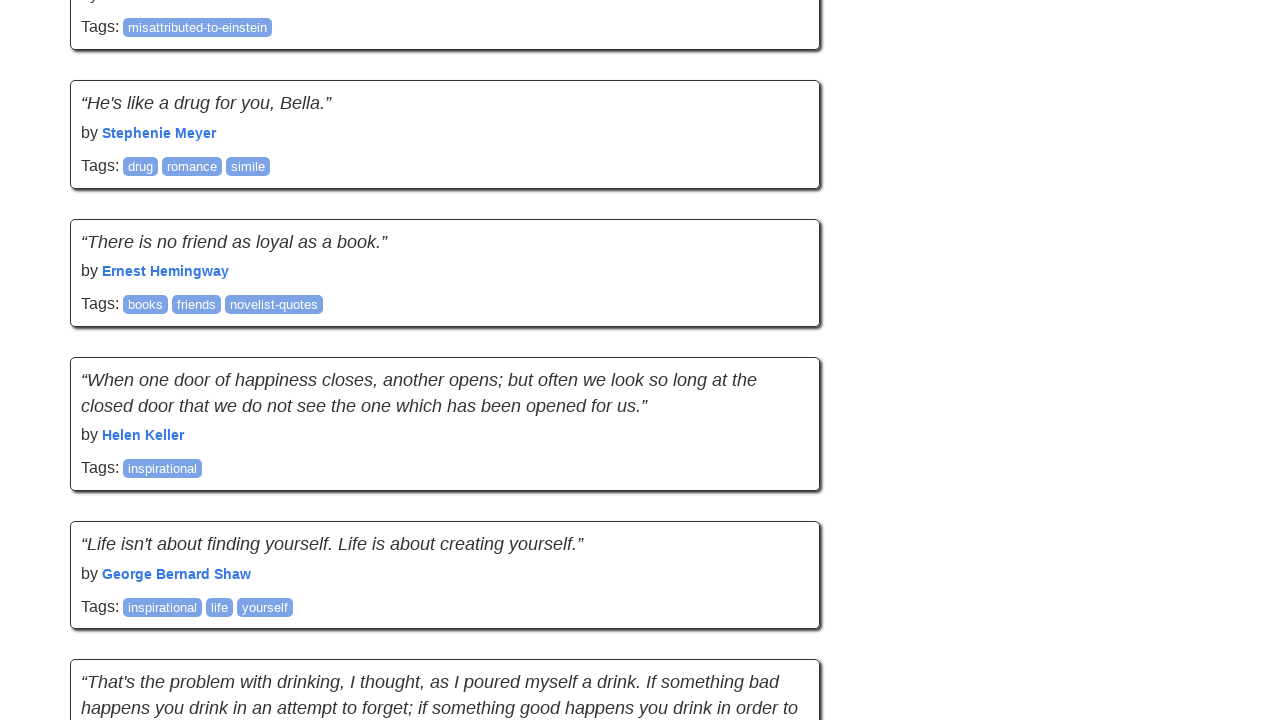

Retrieved updated page height
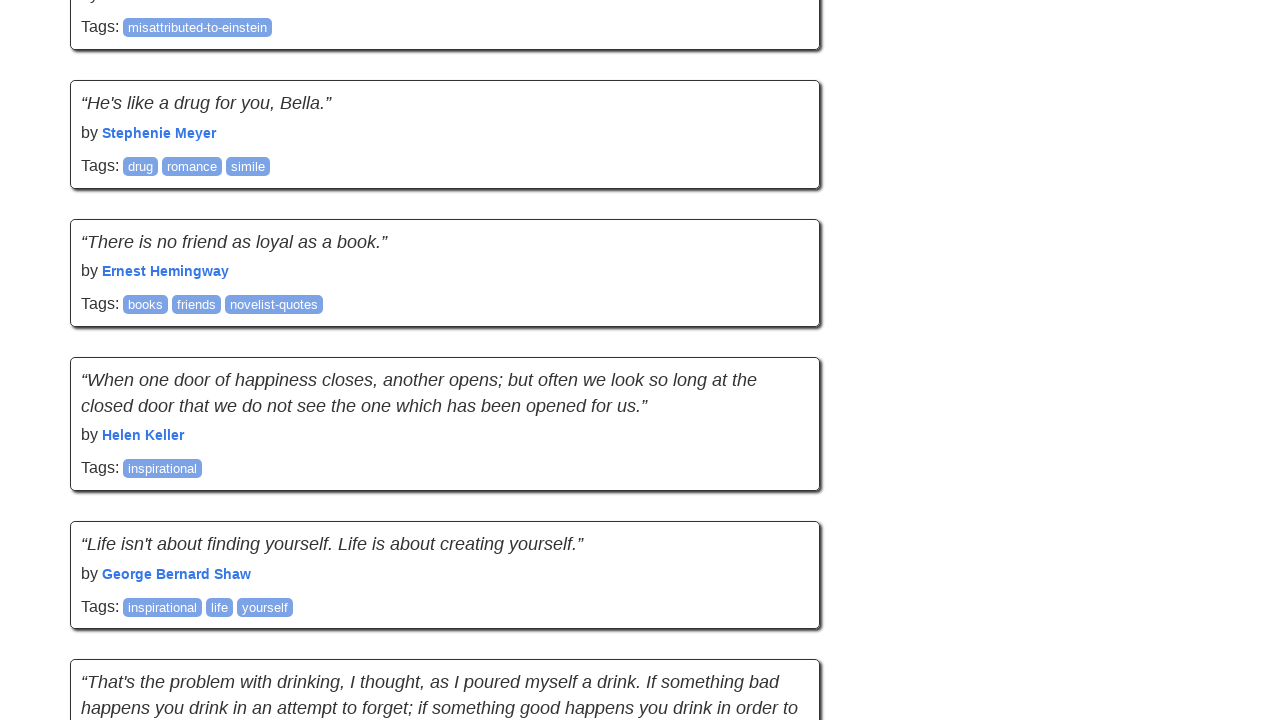

Scrolled to bottom of page
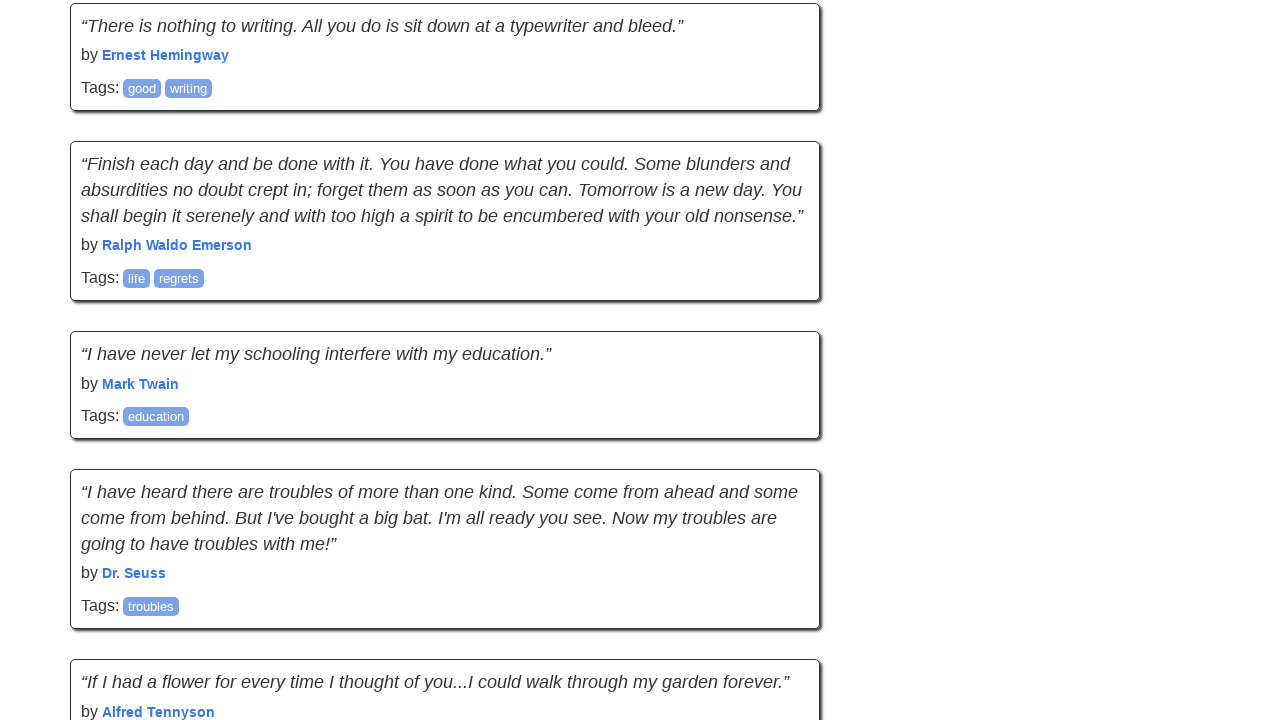

Waited for content to load after scroll
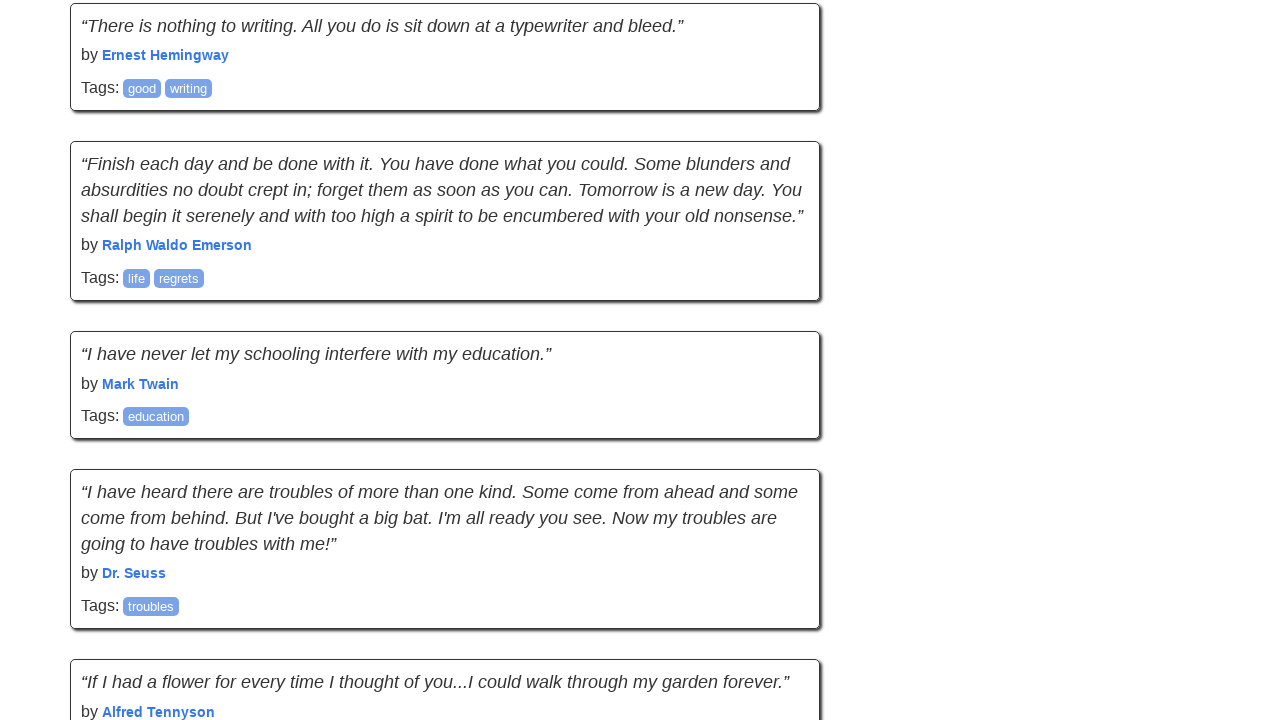

Retrieved updated page height
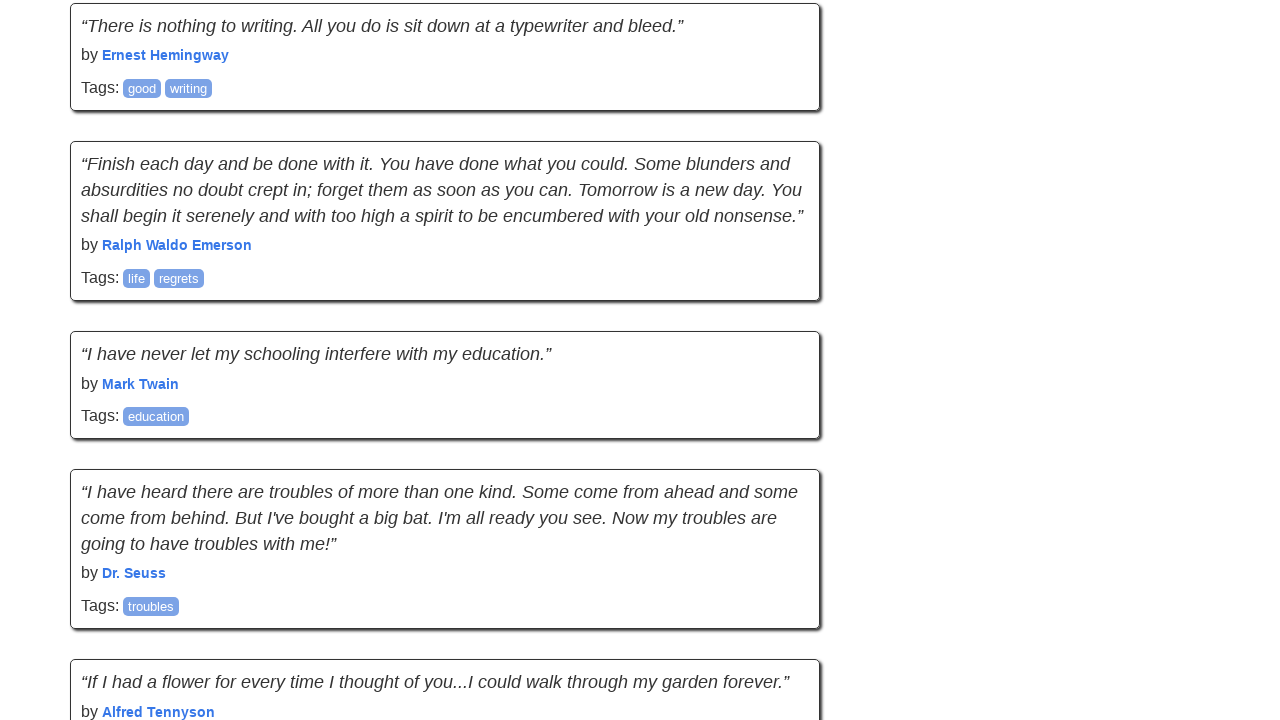

Scrolled to bottom of page
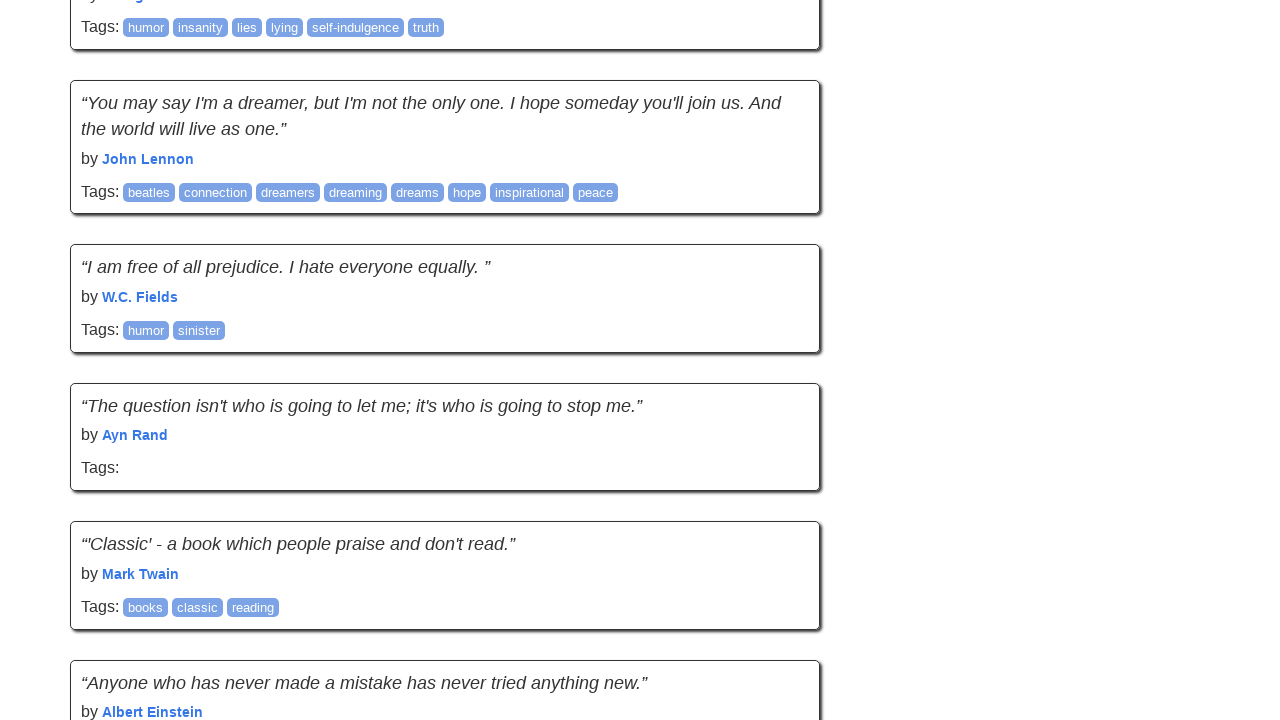

Waited for content to load after scroll
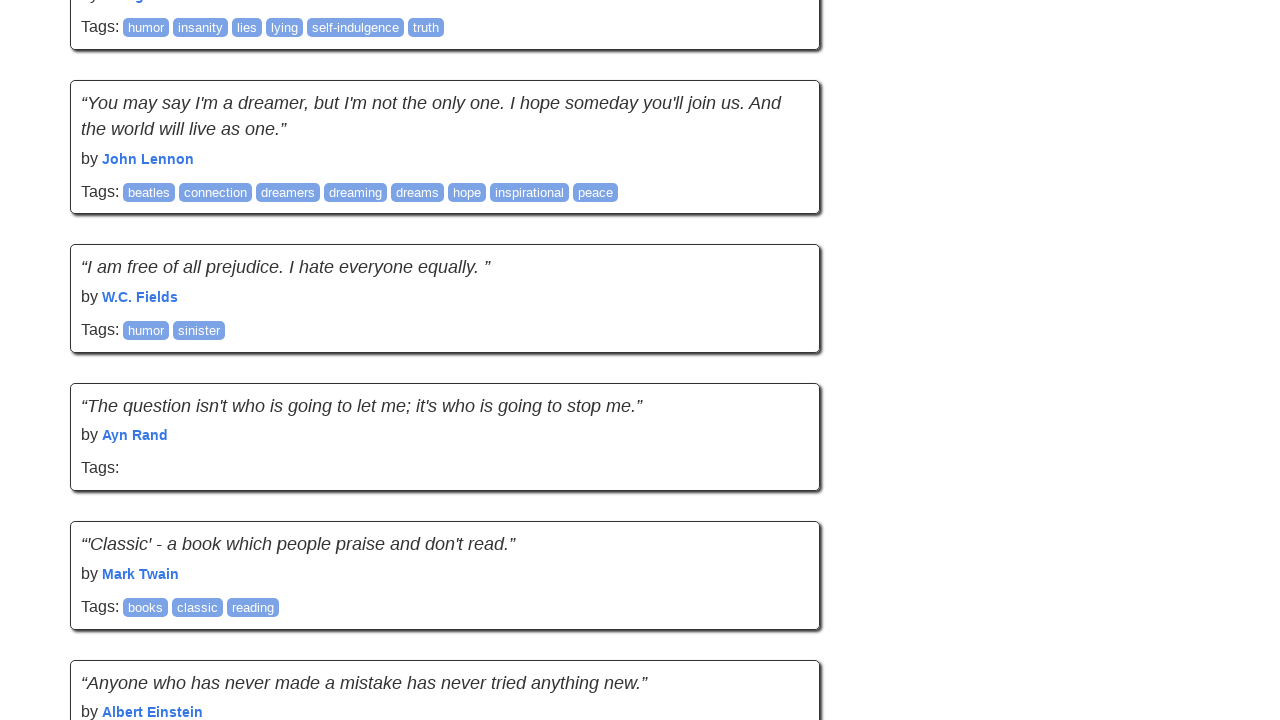

Retrieved updated page height
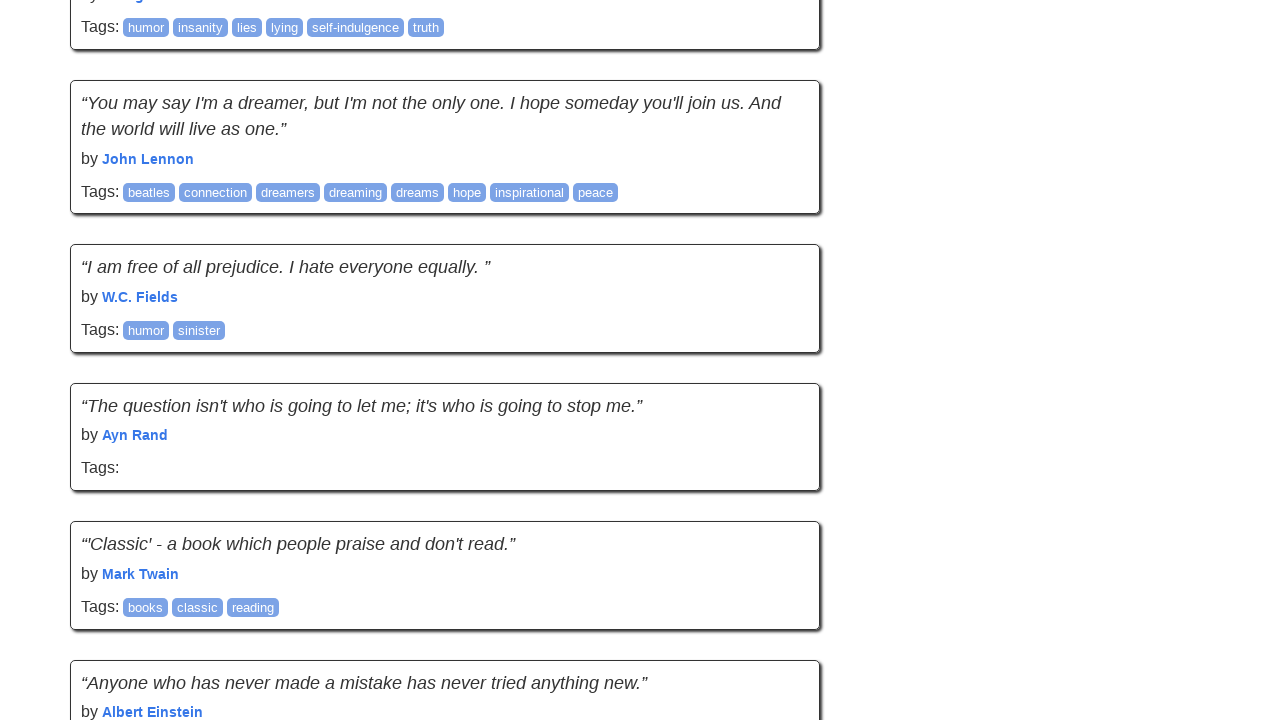

Scrolled to bottom of page
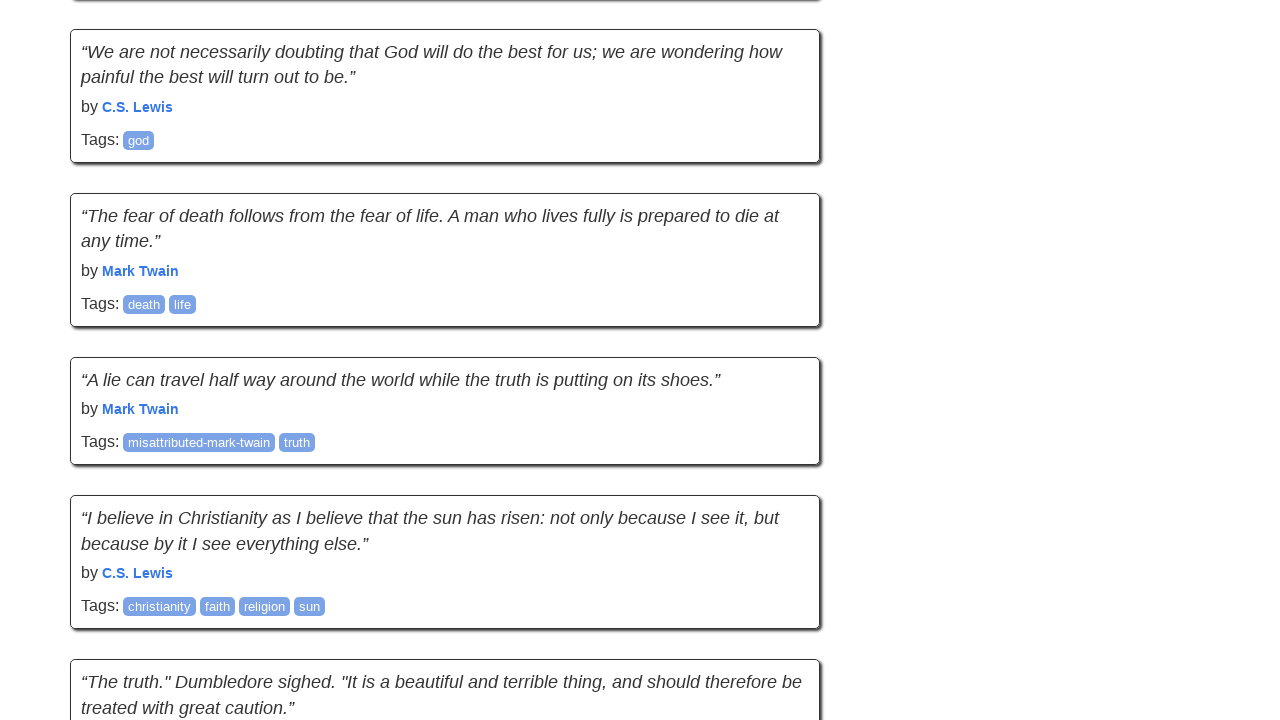

Waited for content to load after scroll
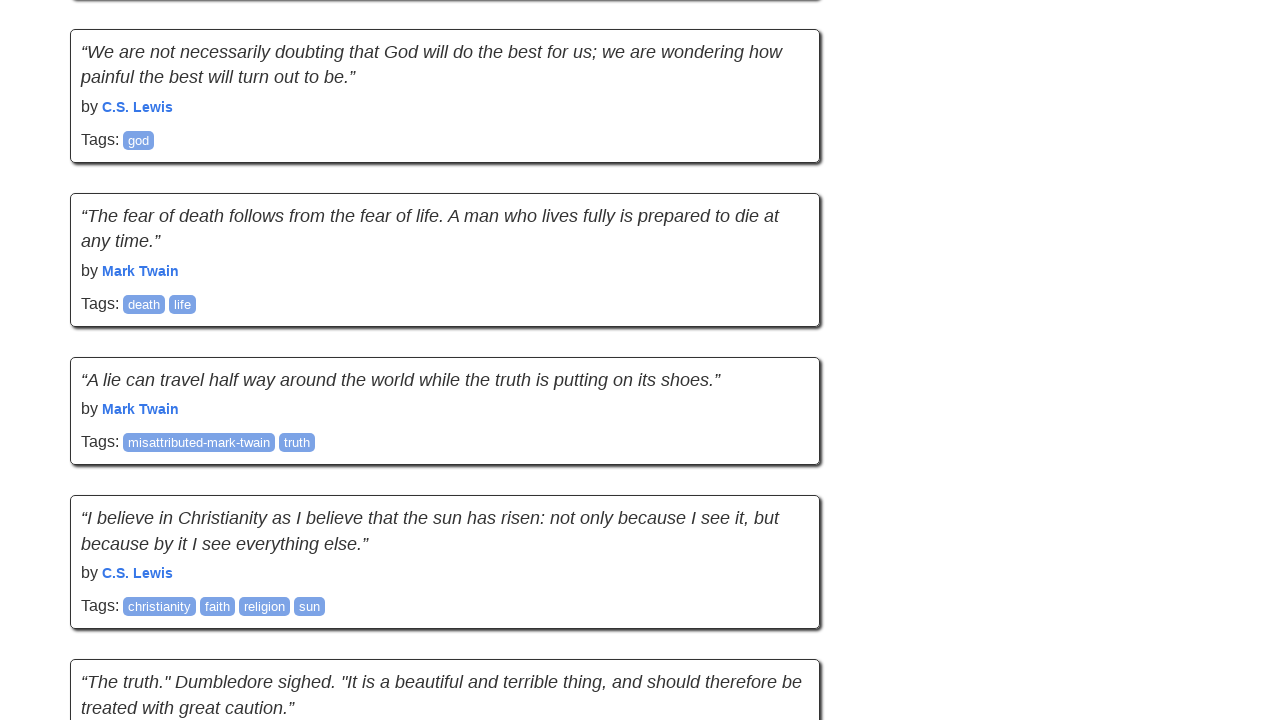

Retrieved updated page height
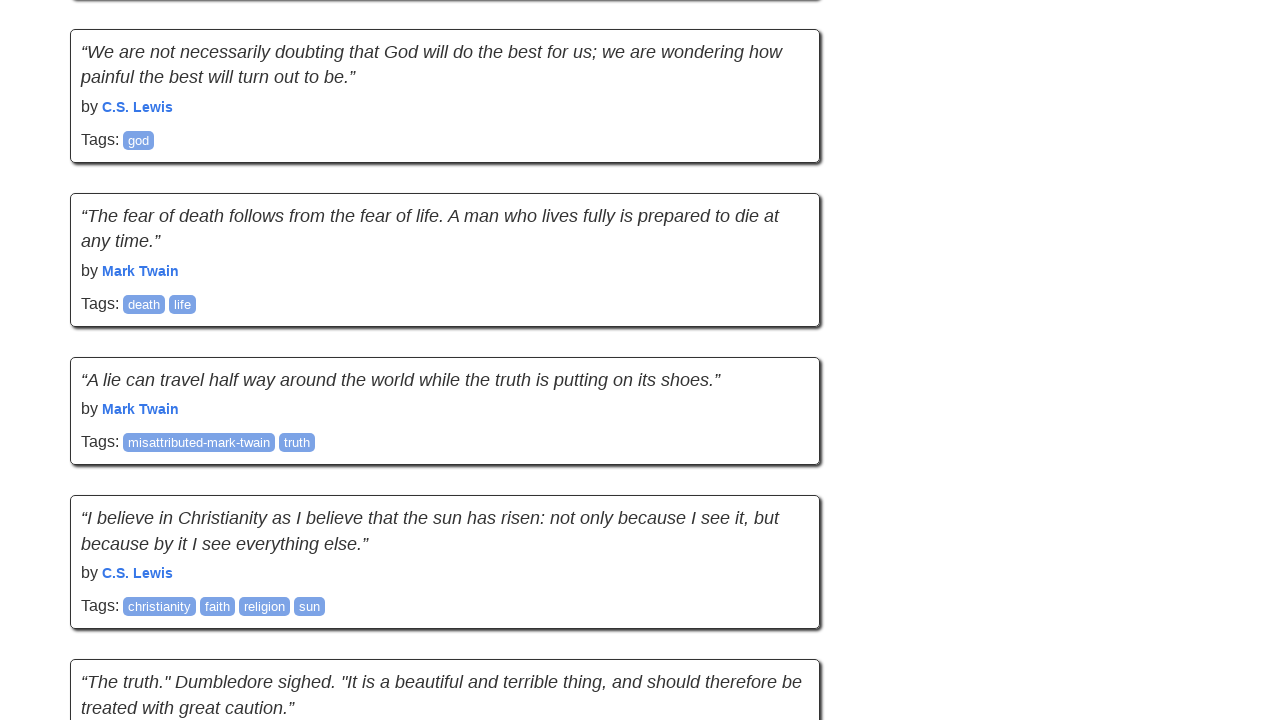

Scrolled to bottom of page
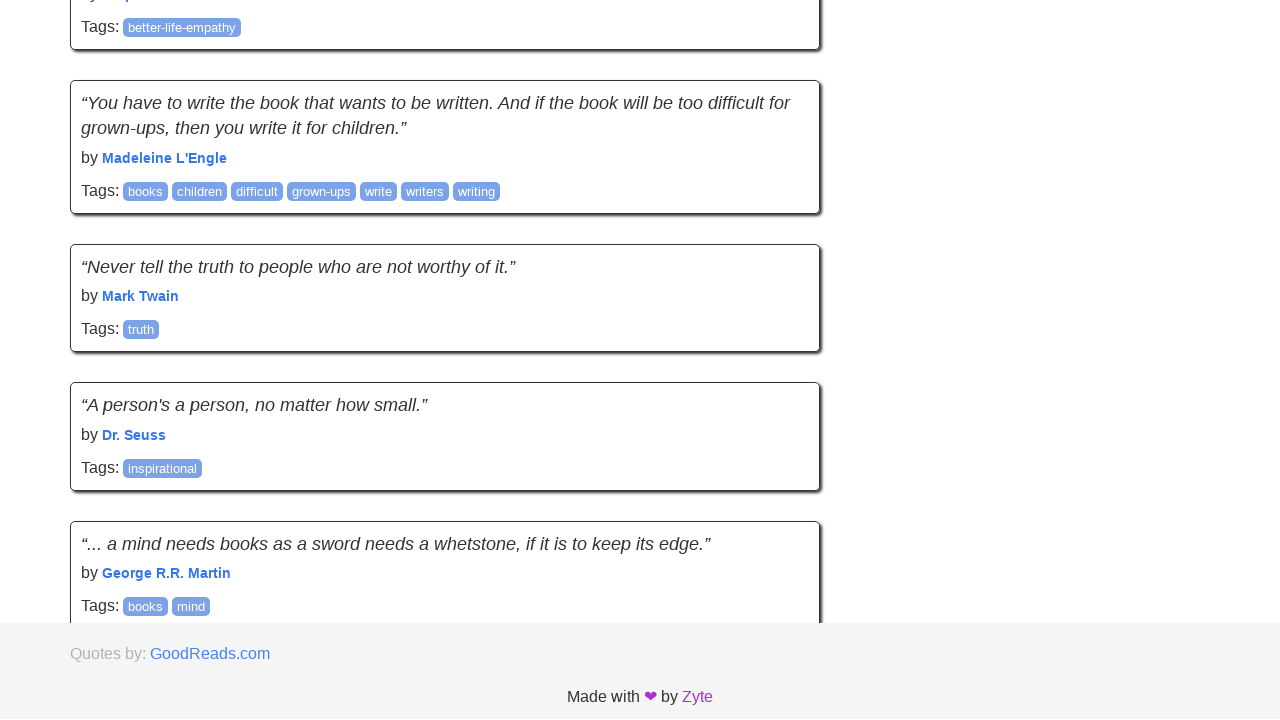

Waited for content to load after scroll
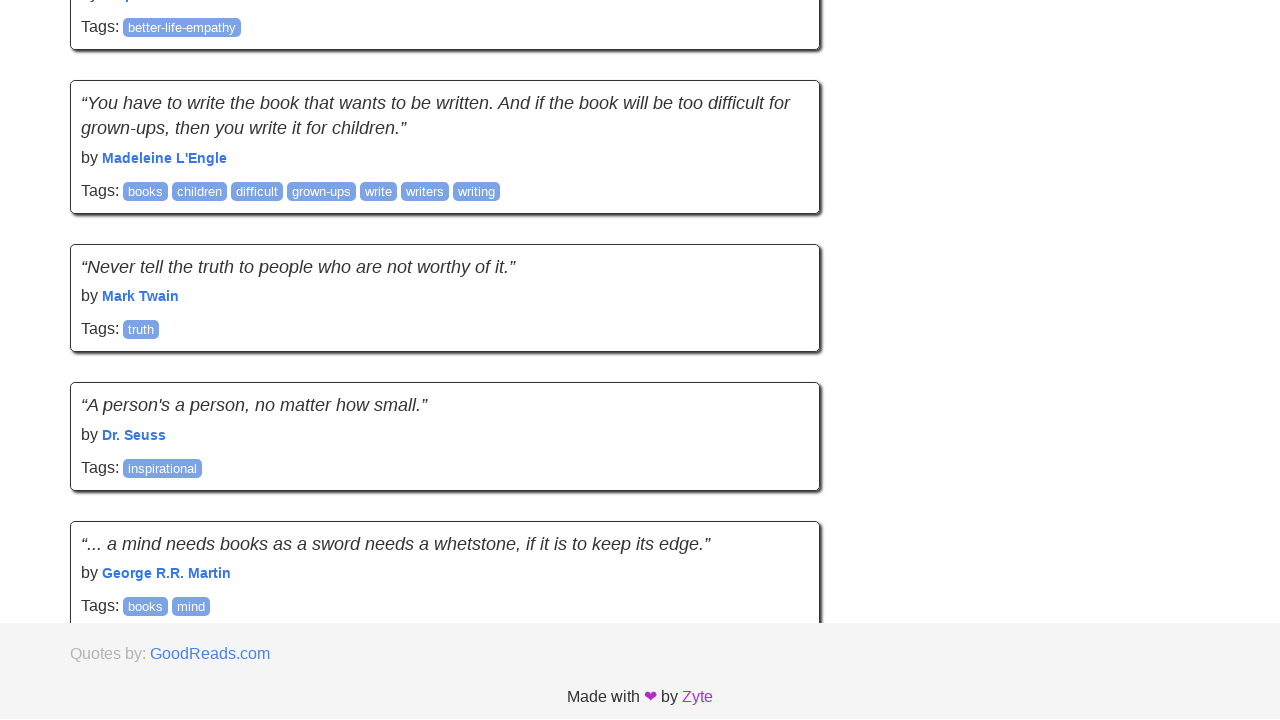

Retrieved updated page height
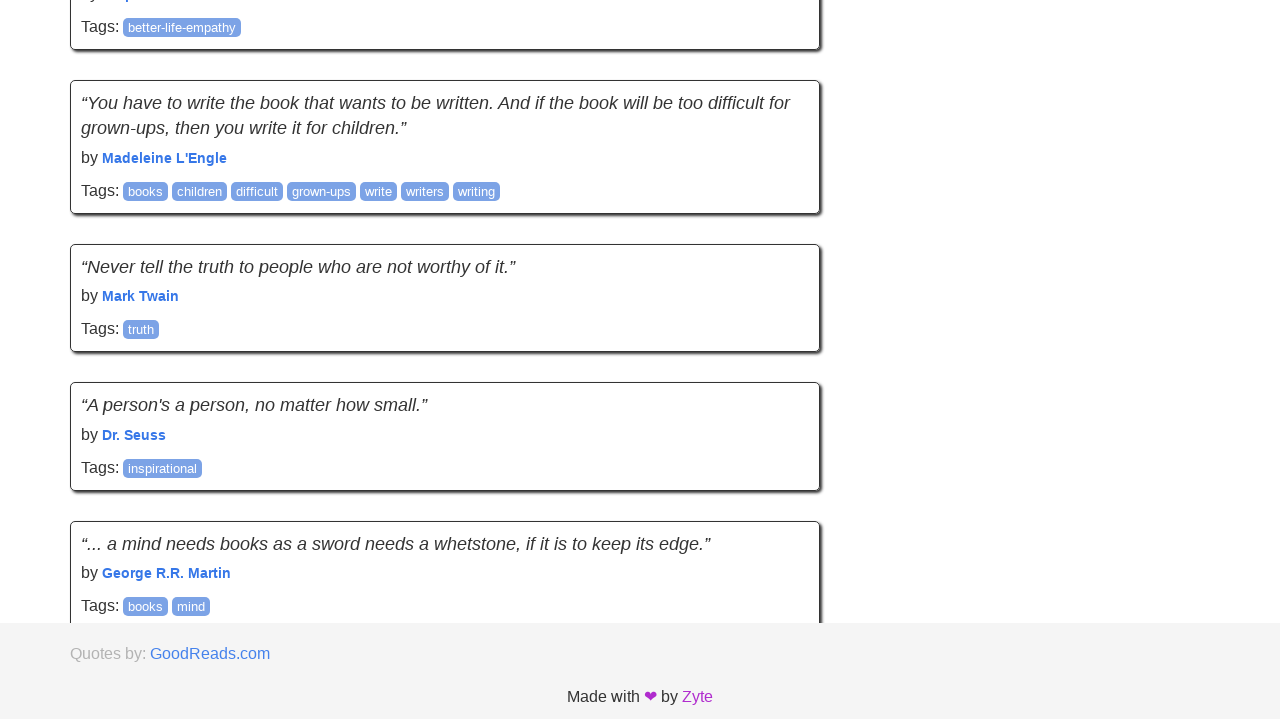

All quote elements loaded on page
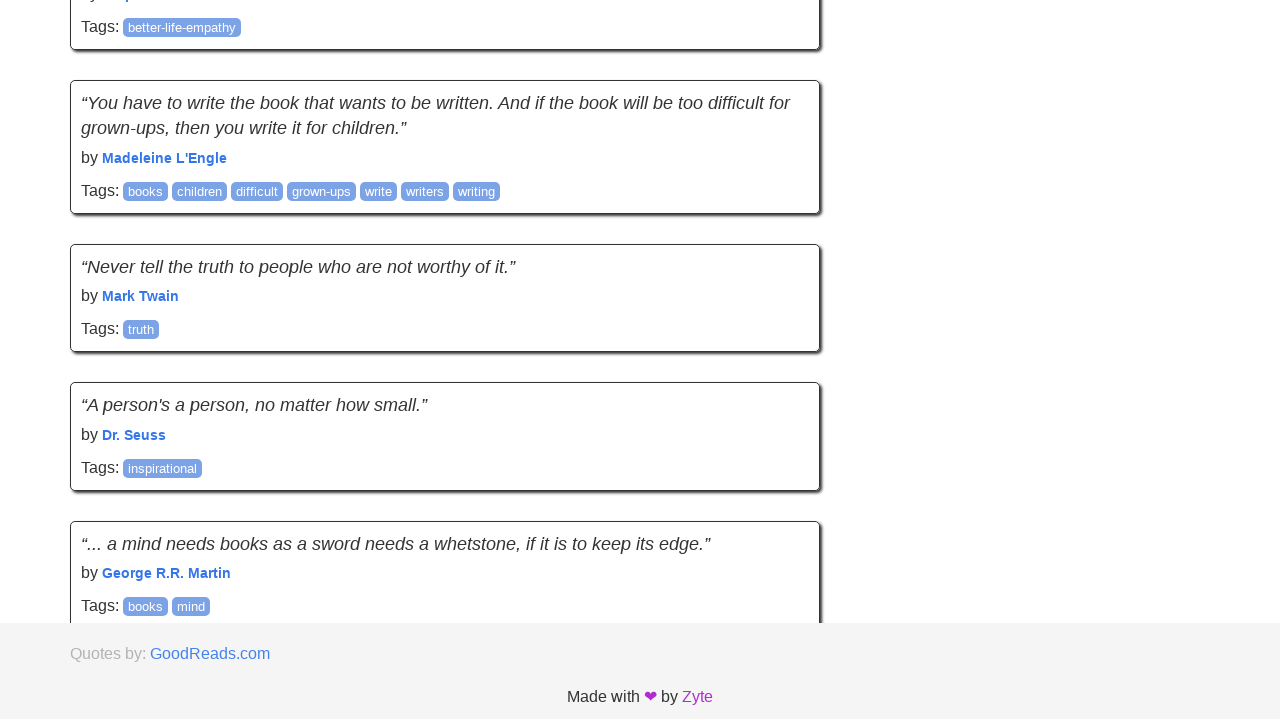

Counted 100 quote elements on page
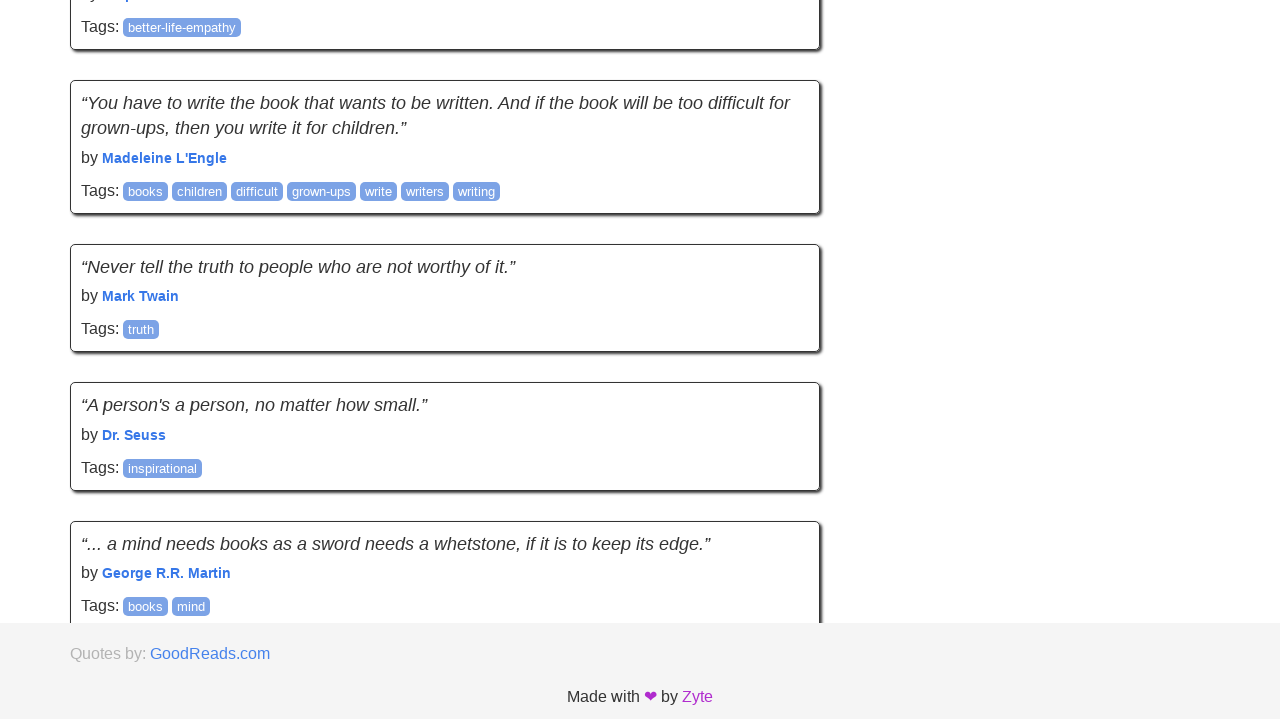

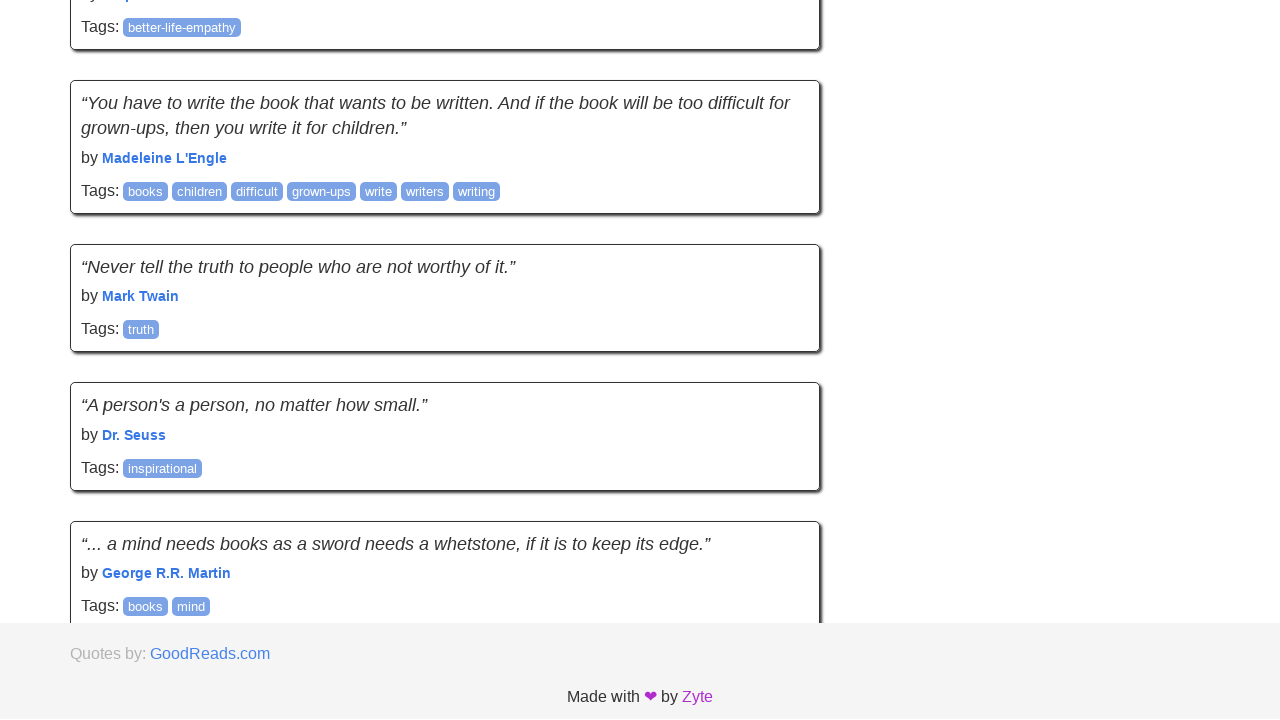